Navigates to OrangeHRM website, scrolls to the bottom of the page, and attempts to interact with any checkboxes found on the page

Starting URL: https://www.orangehrm.com/

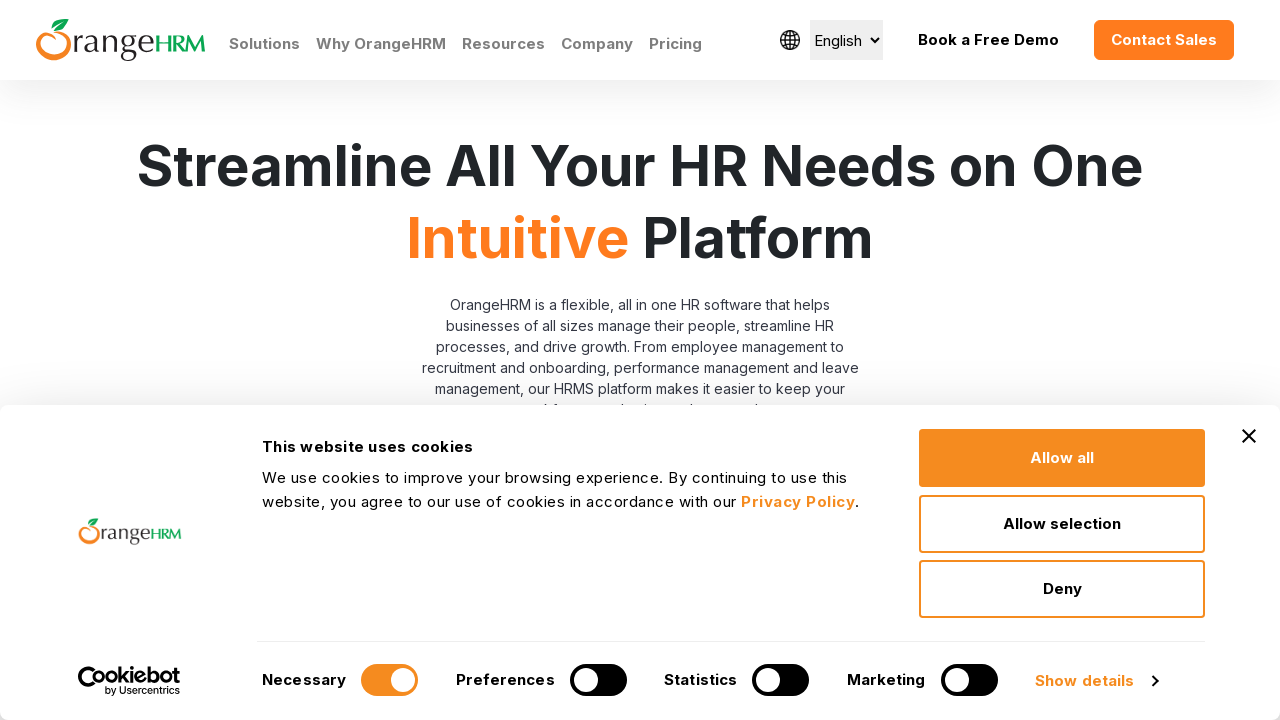

Navigated to OrangeHRM website
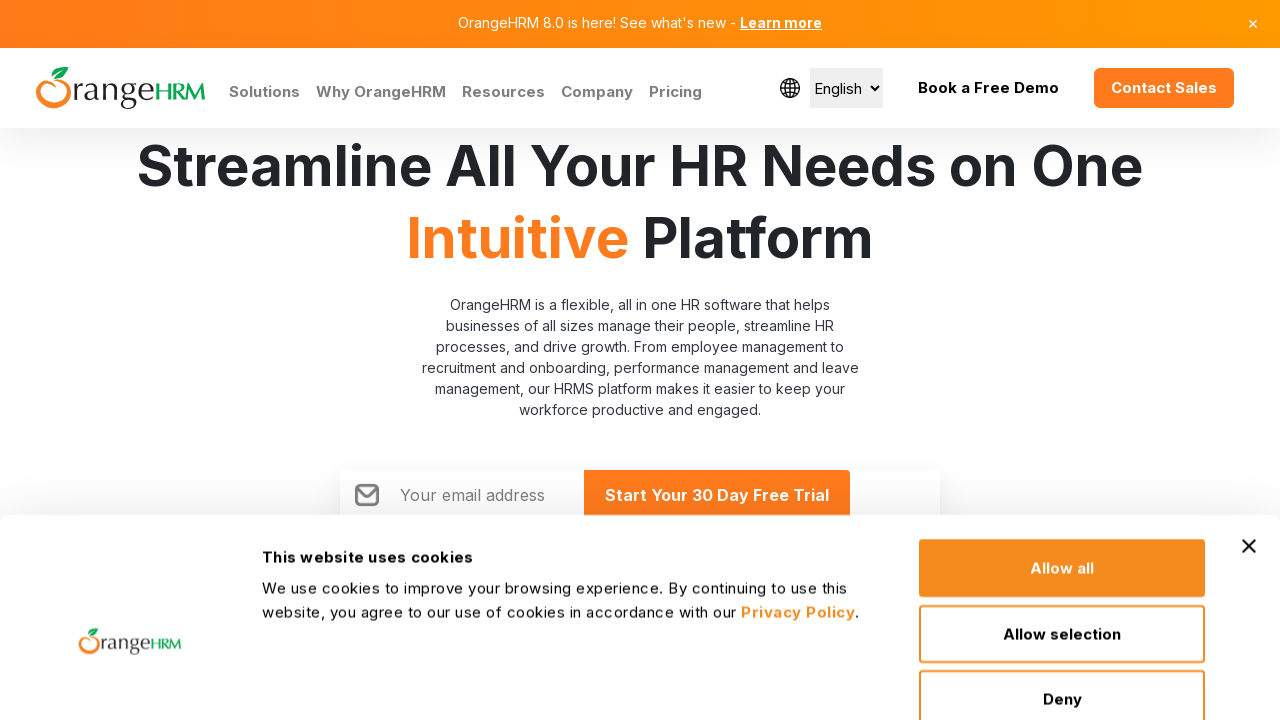

Scrolled to the bottom of the page
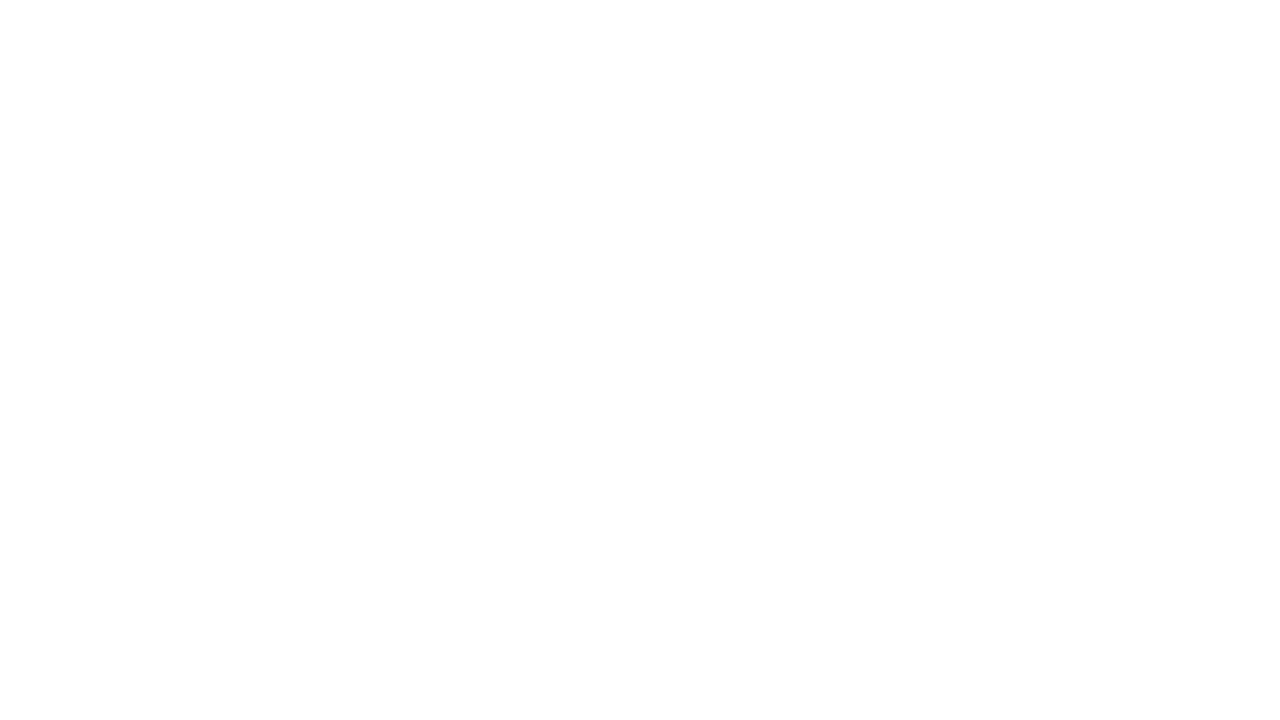

Found 9 checkboxes on the page
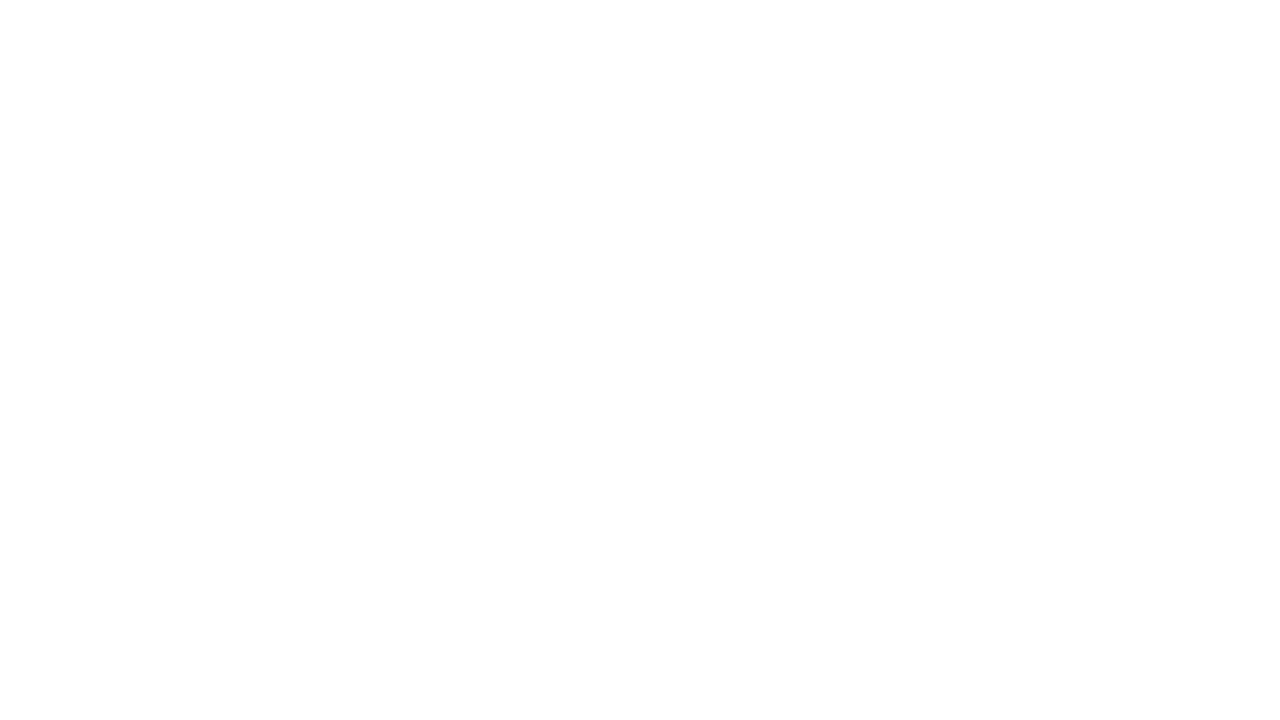

Pressed Space on a checkbox to toggle it on input[type='checkbox'] >> nth=0
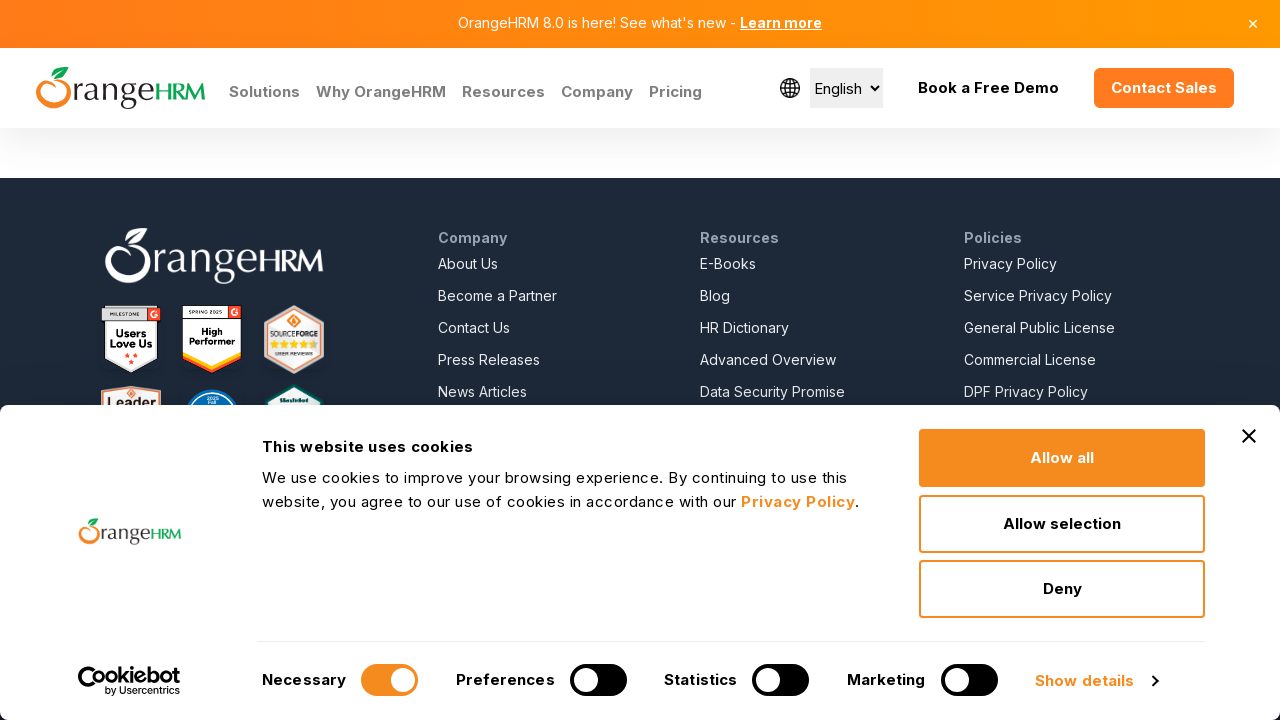

Pressed Space on a checkbox to toggle it on input[type='checkbox'] >> nth=1
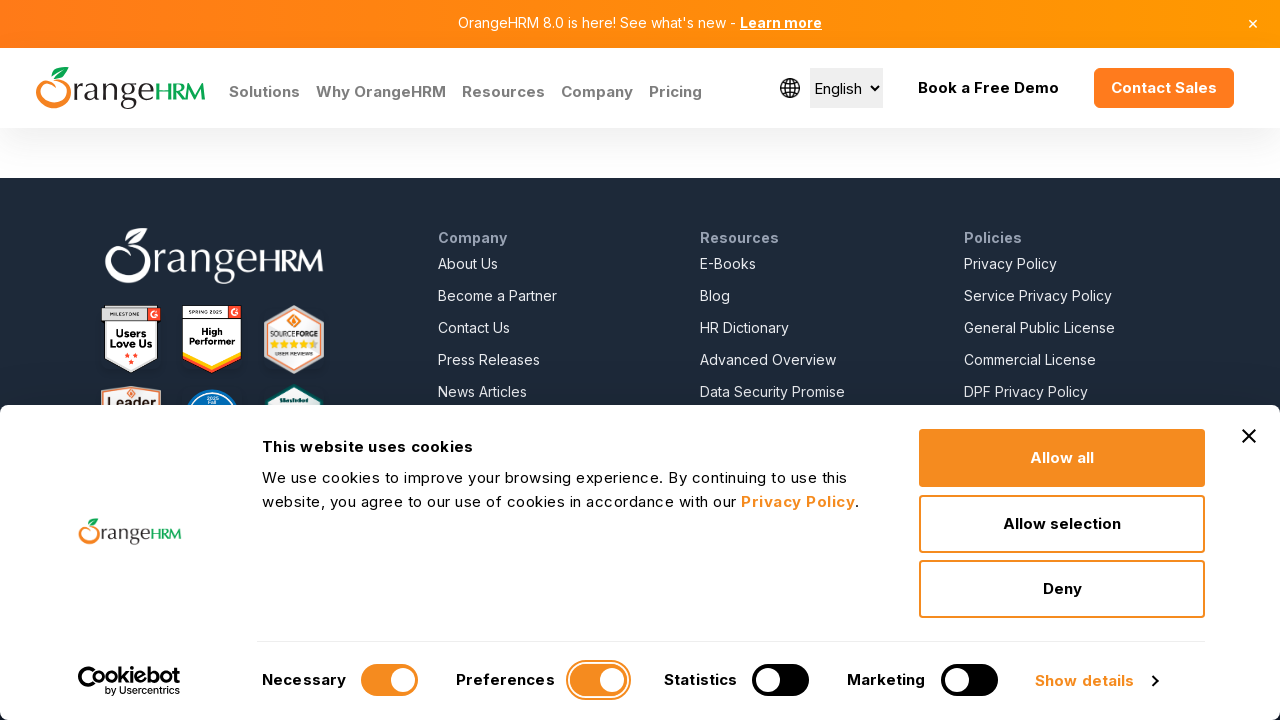

Pressed Space on a checkbox to toggle it on input[type='checkbox'] >> nth=2
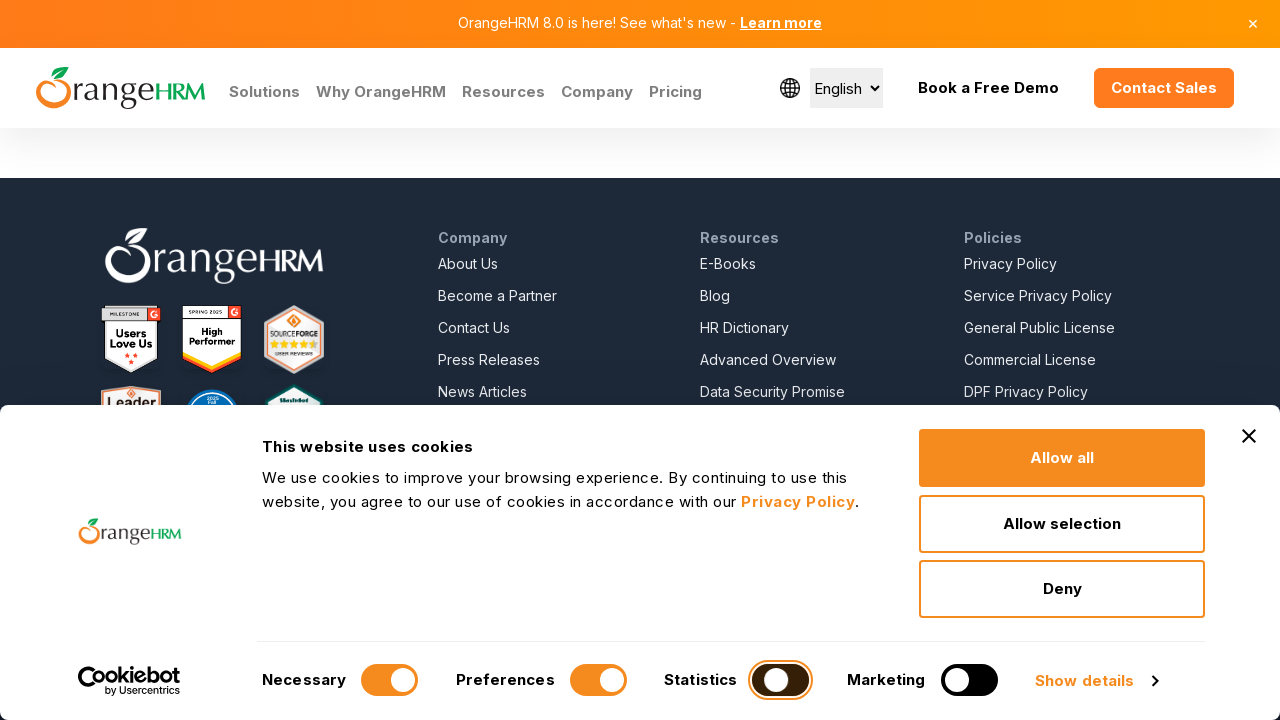

Pressed Space on a checkbox to toggle it on input[type='checkbox'] >> nth=3
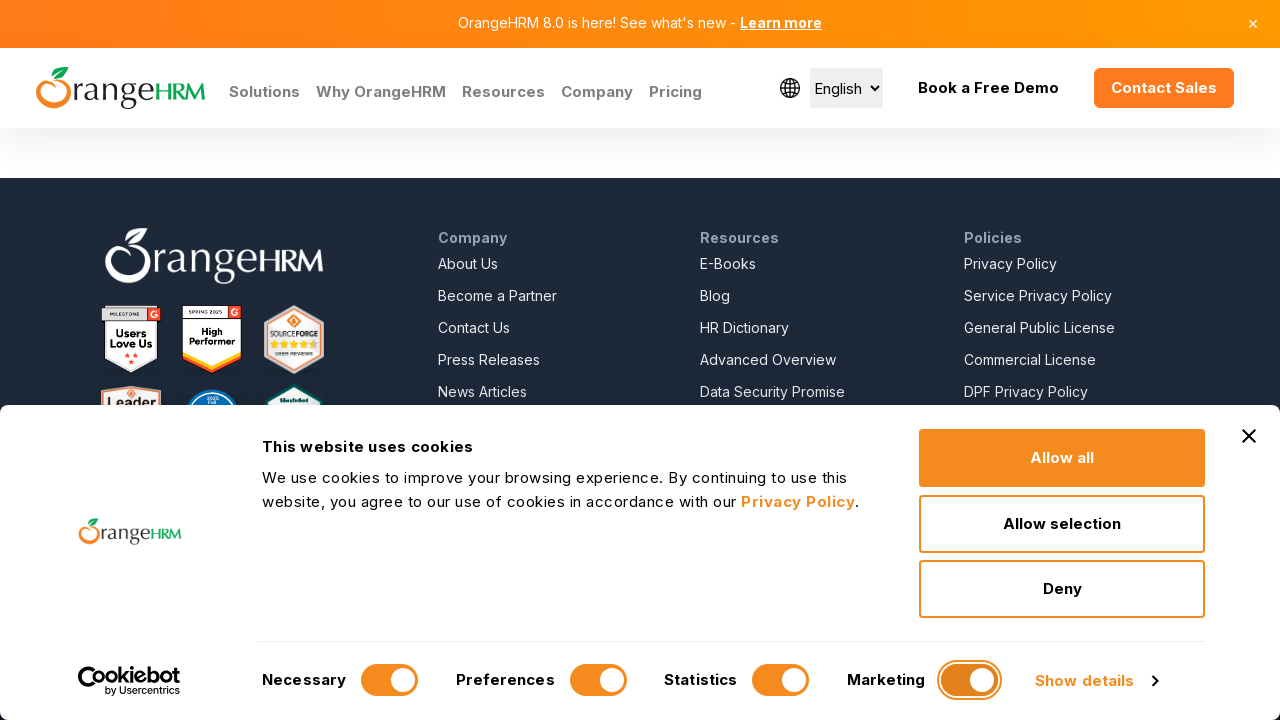

Pressed Space on a checkbox to toggle it on input[type='checkbox'] >> nth=4
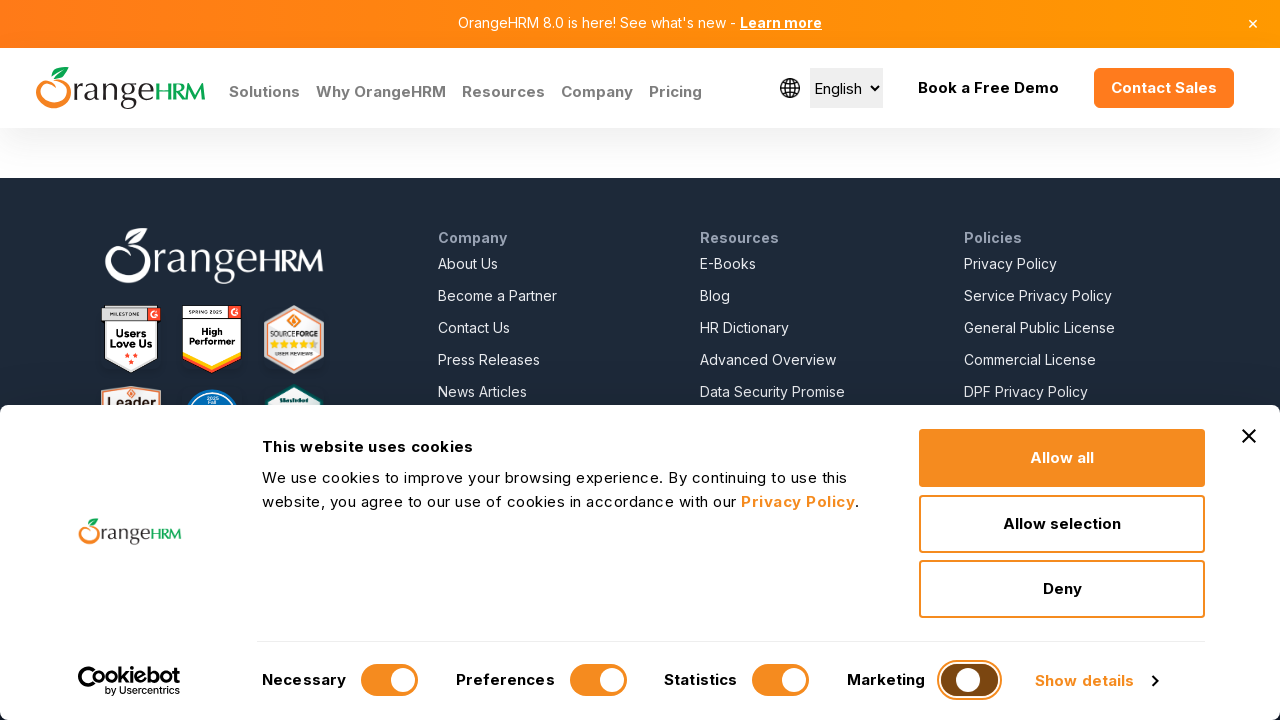

Pressed Space on a checkbox to toggle it on input[type='checkbox'] >> nth=5
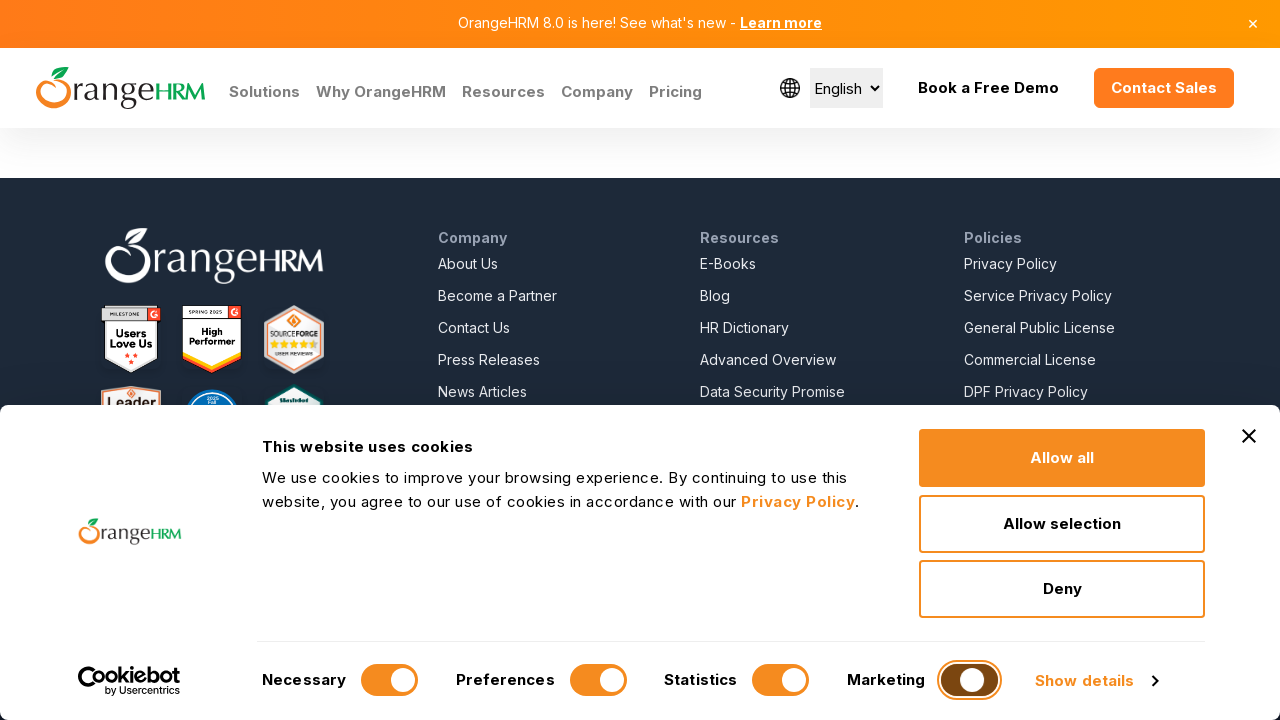

Pressed Space on a checkbox to toggle it on input[type='checkbox'] >> nth=6
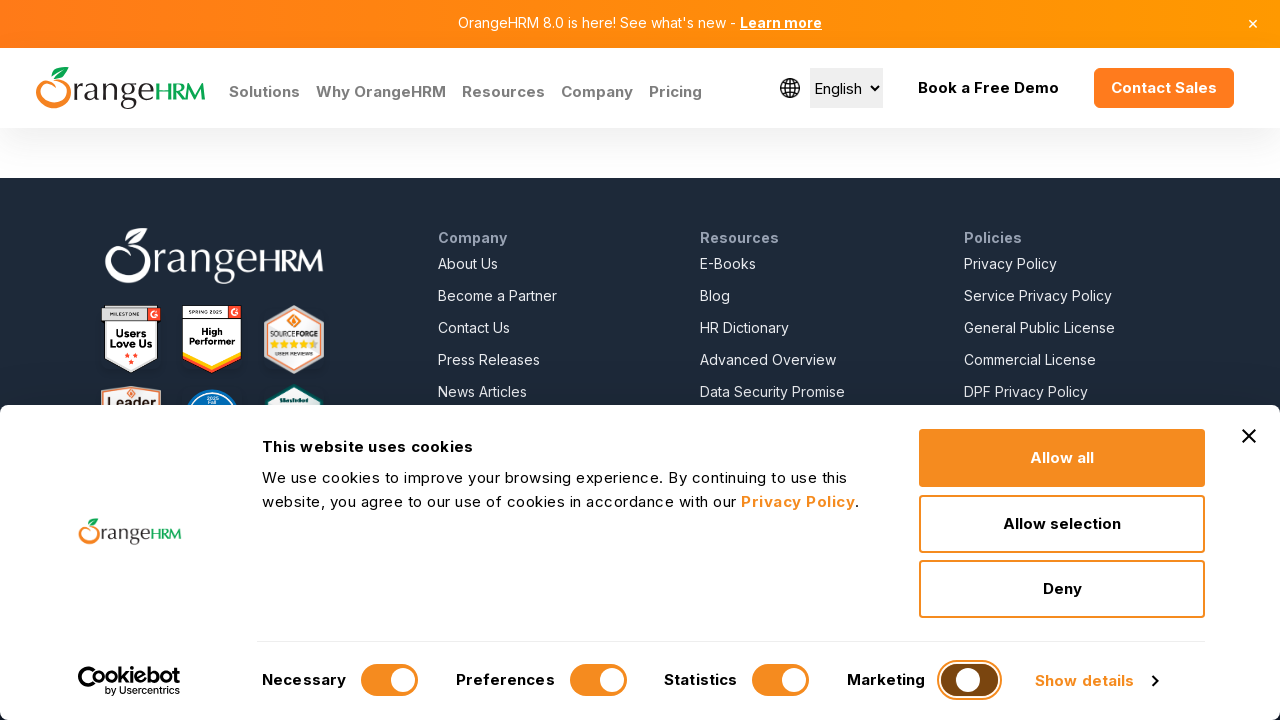

Pressed Space on a checkbox to toggle it on input[type='checkbox'] >> nth=7
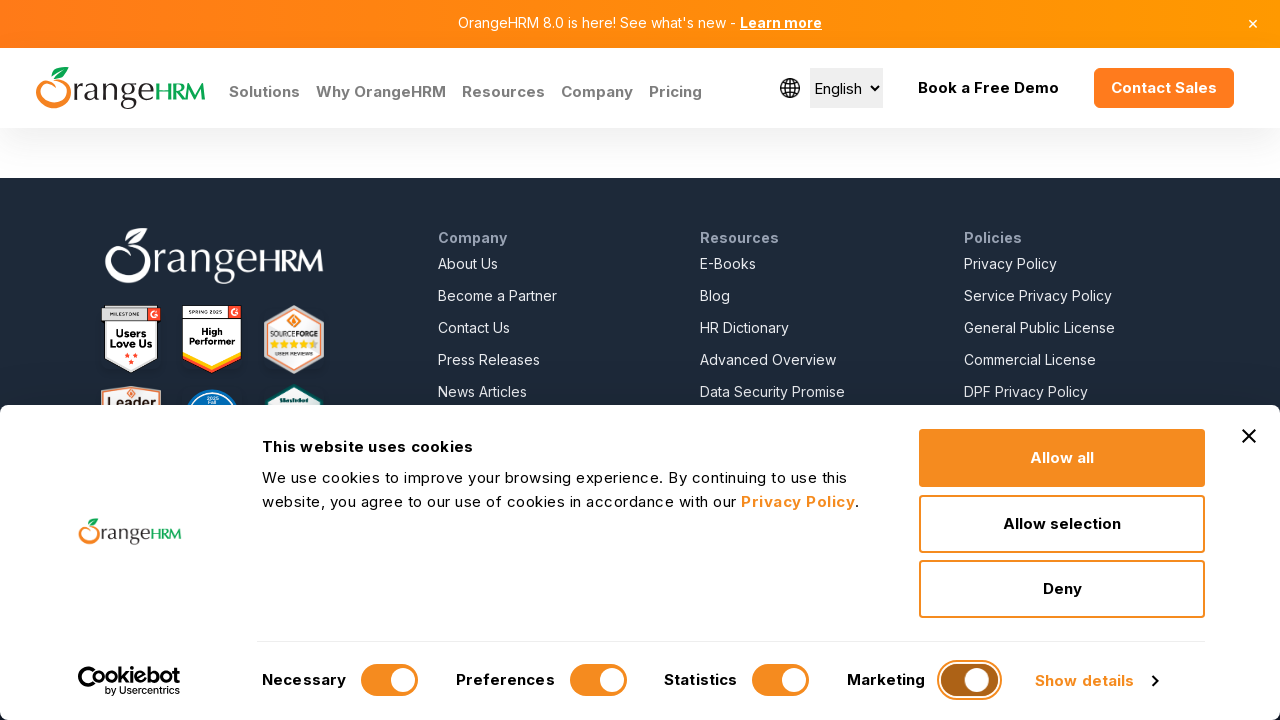

Pressed Space on a checkbox to toggle it on input[type='checkbox'] >> nth=8
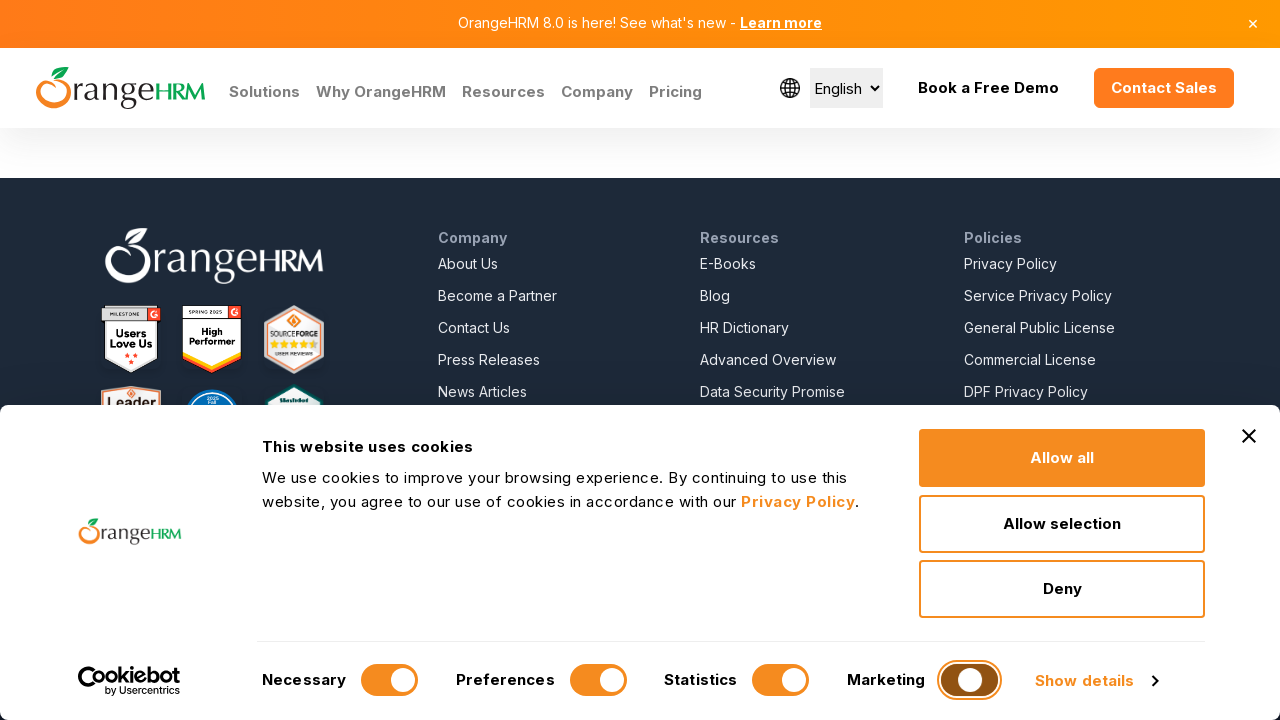

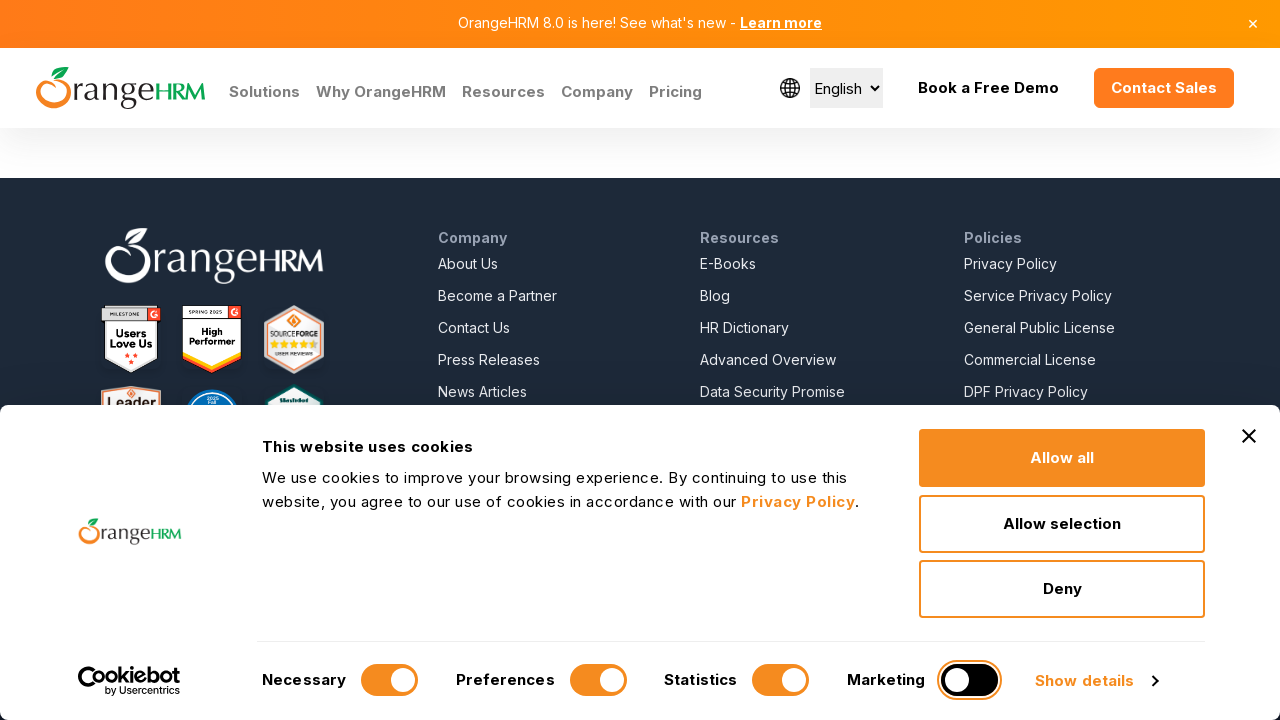